Navigates to the Selenium official website, maximizes the browser window, and verifies the page loads by checking the title and URL.

Starting URL: https://www.selenium.dev/

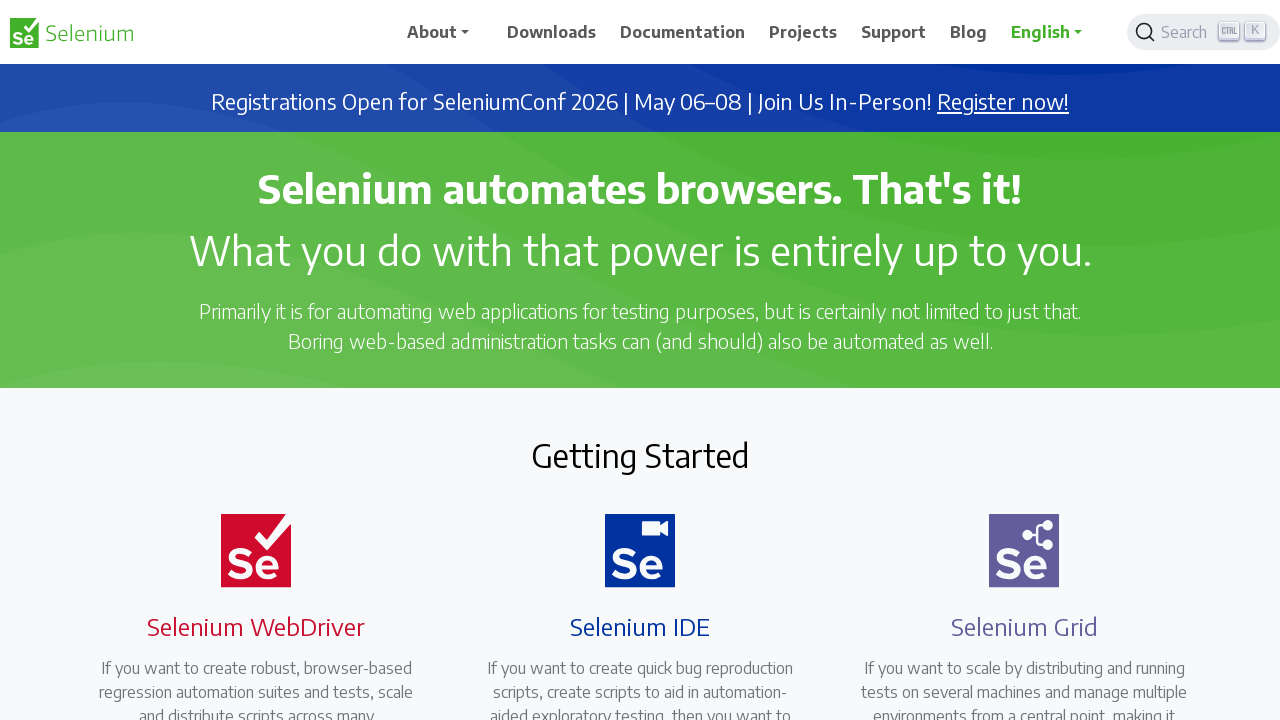

Set viewport to 1920x1080 to maximize browser window
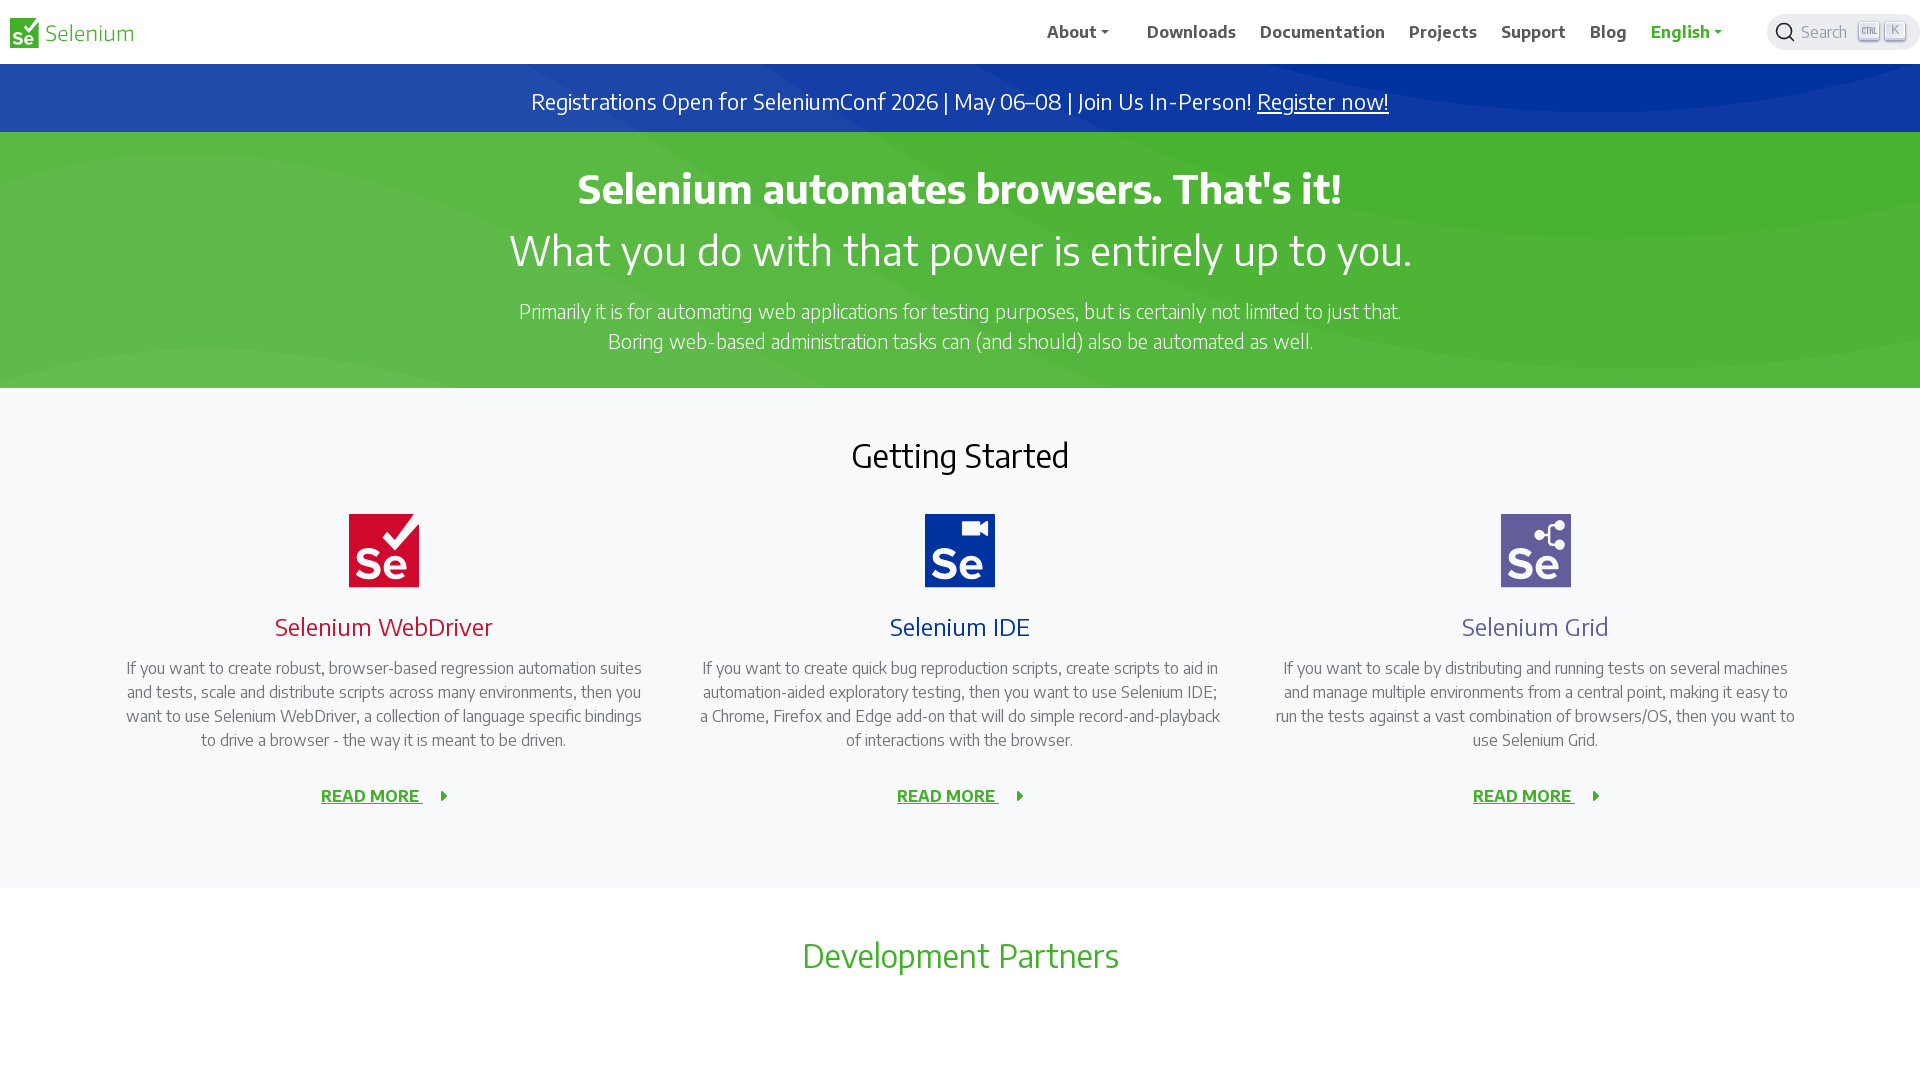

Page fully loaded and DOM content rendered
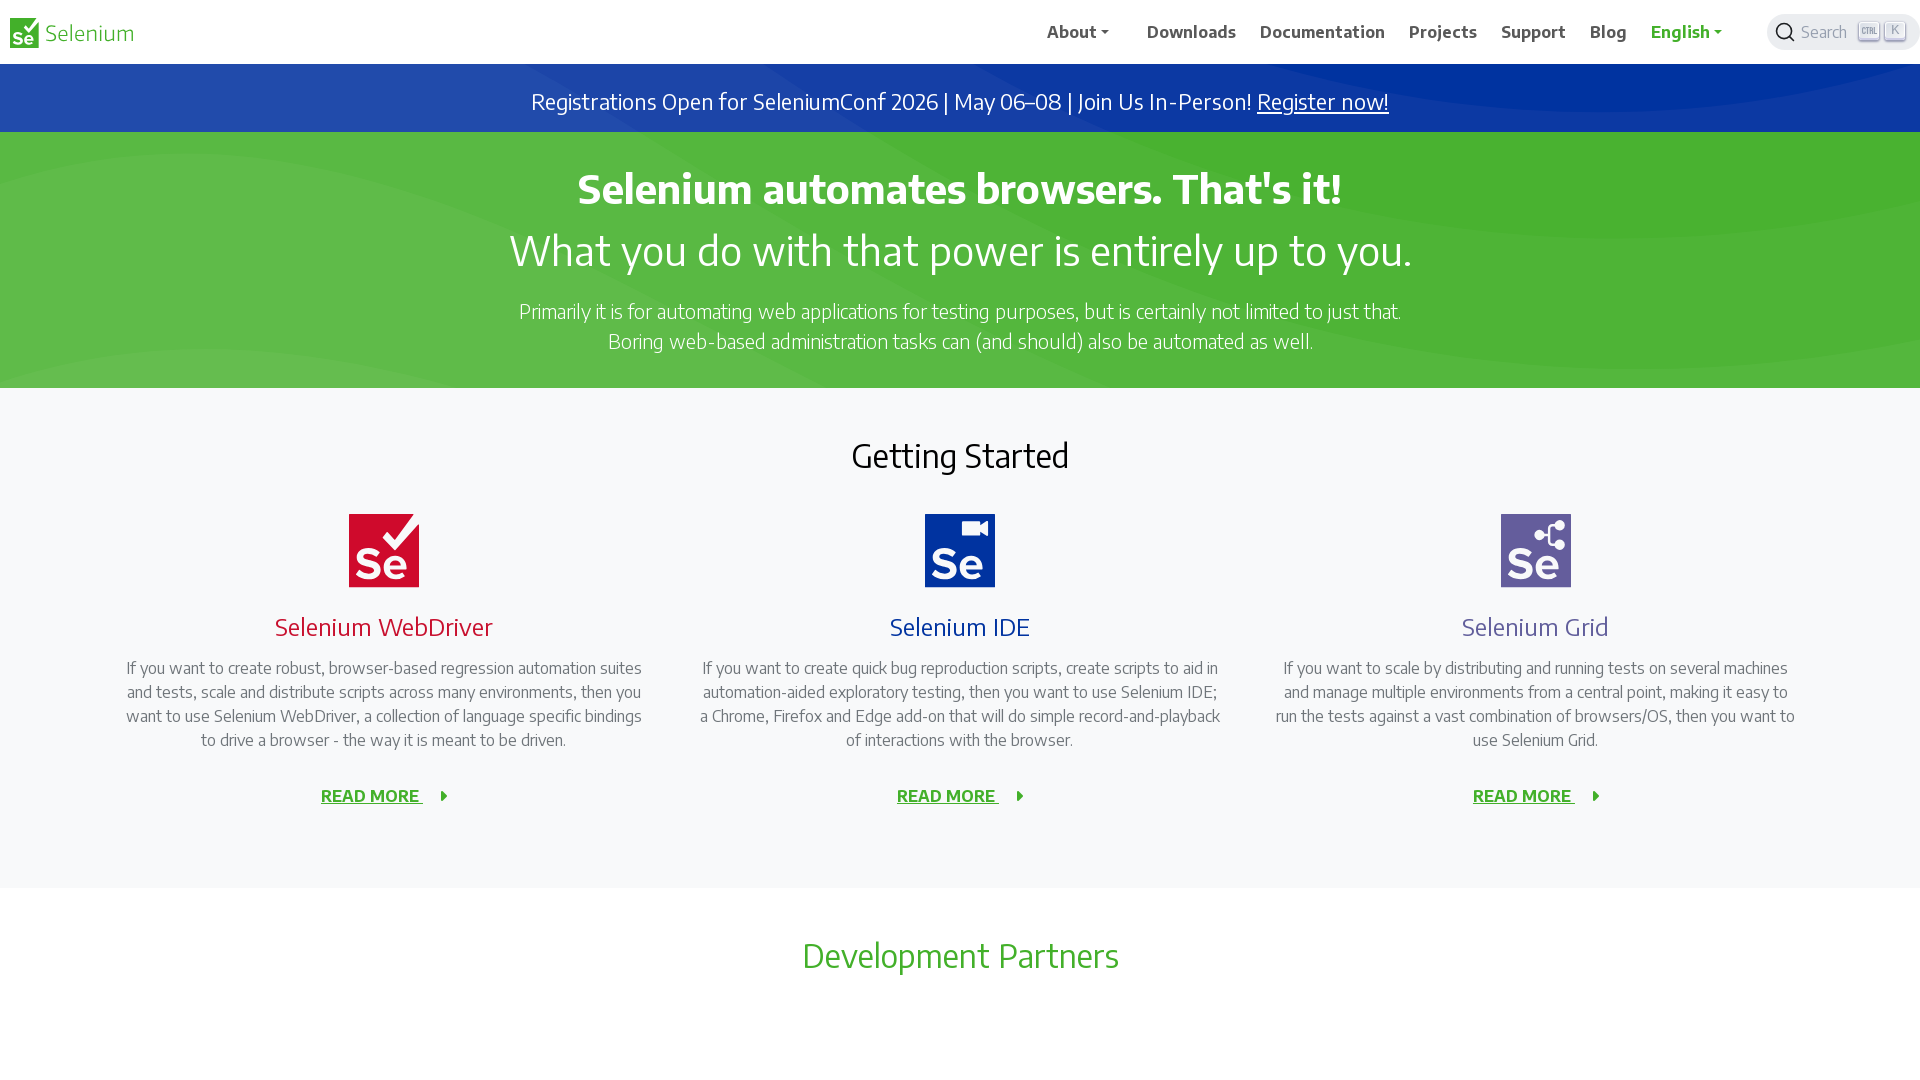

Retrieved page title: Selenium
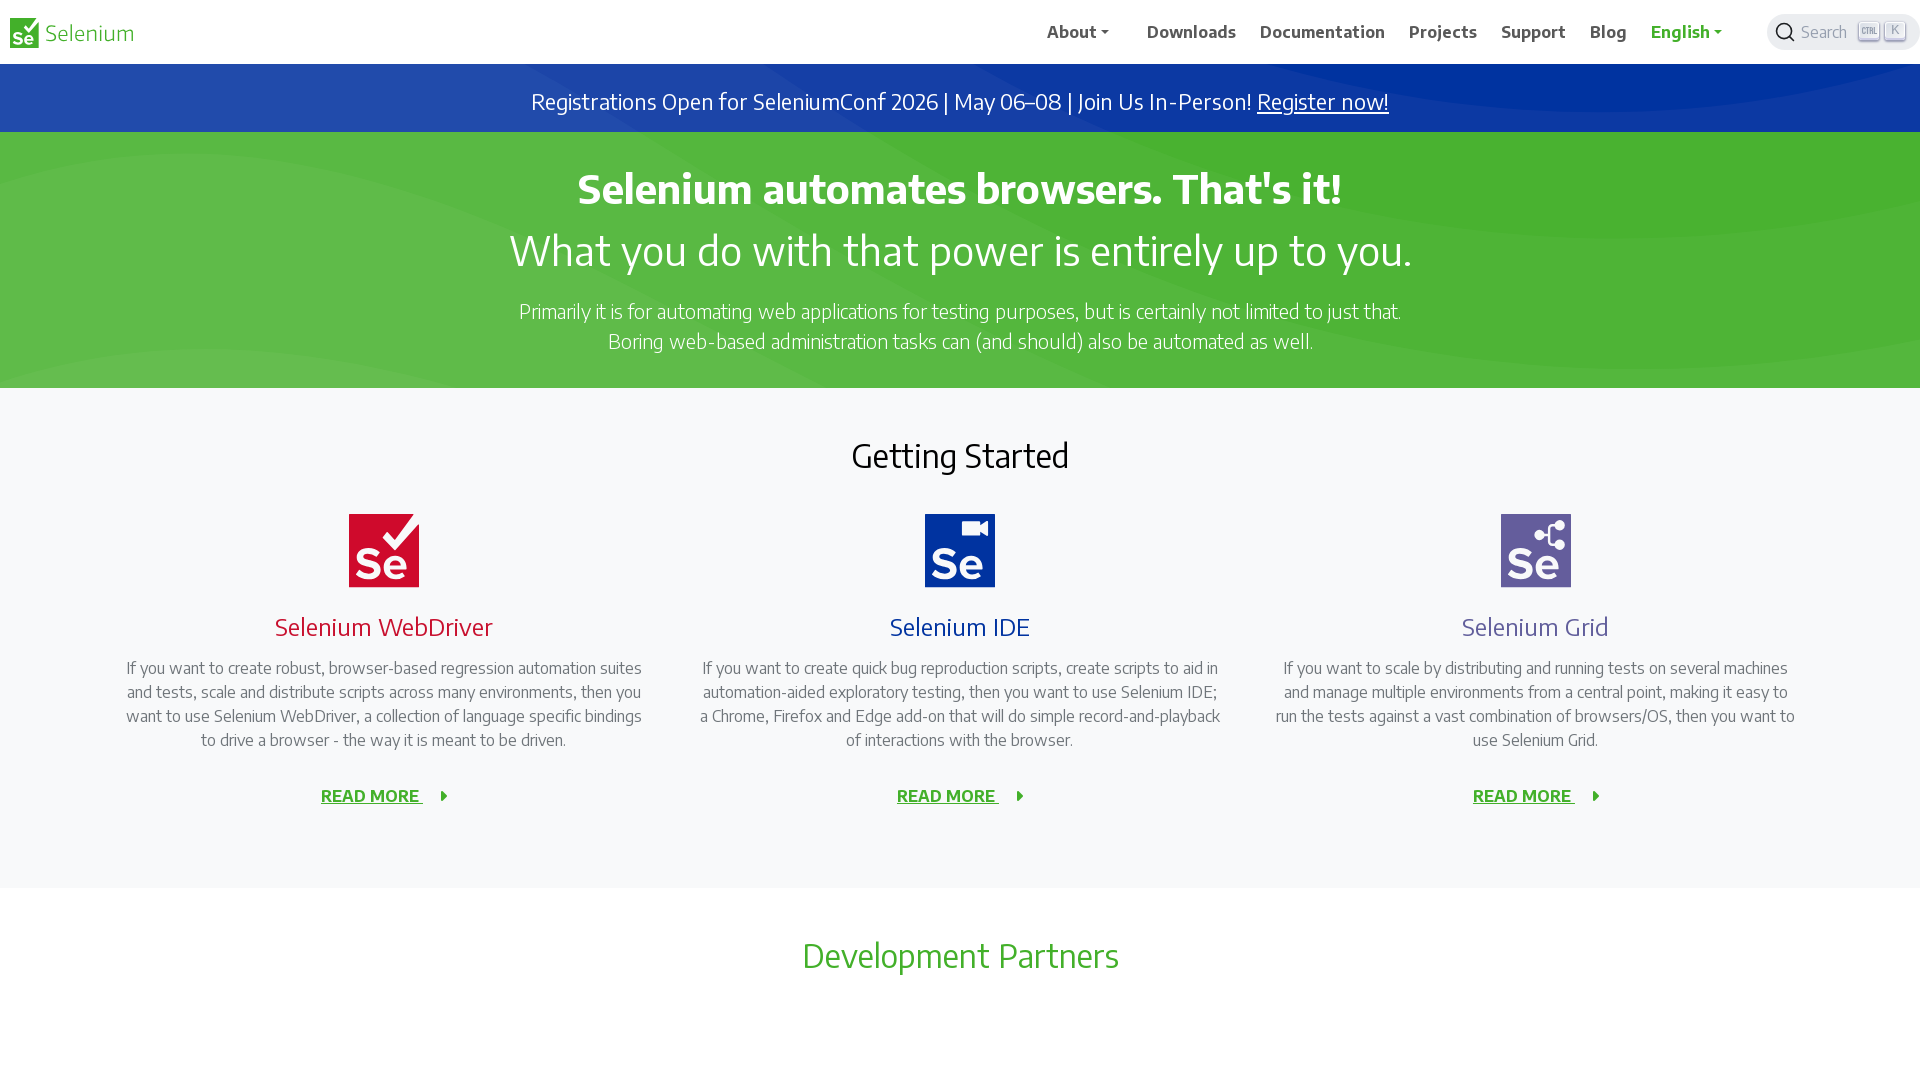

Retrieved current URL: https://www.selenium.dev/
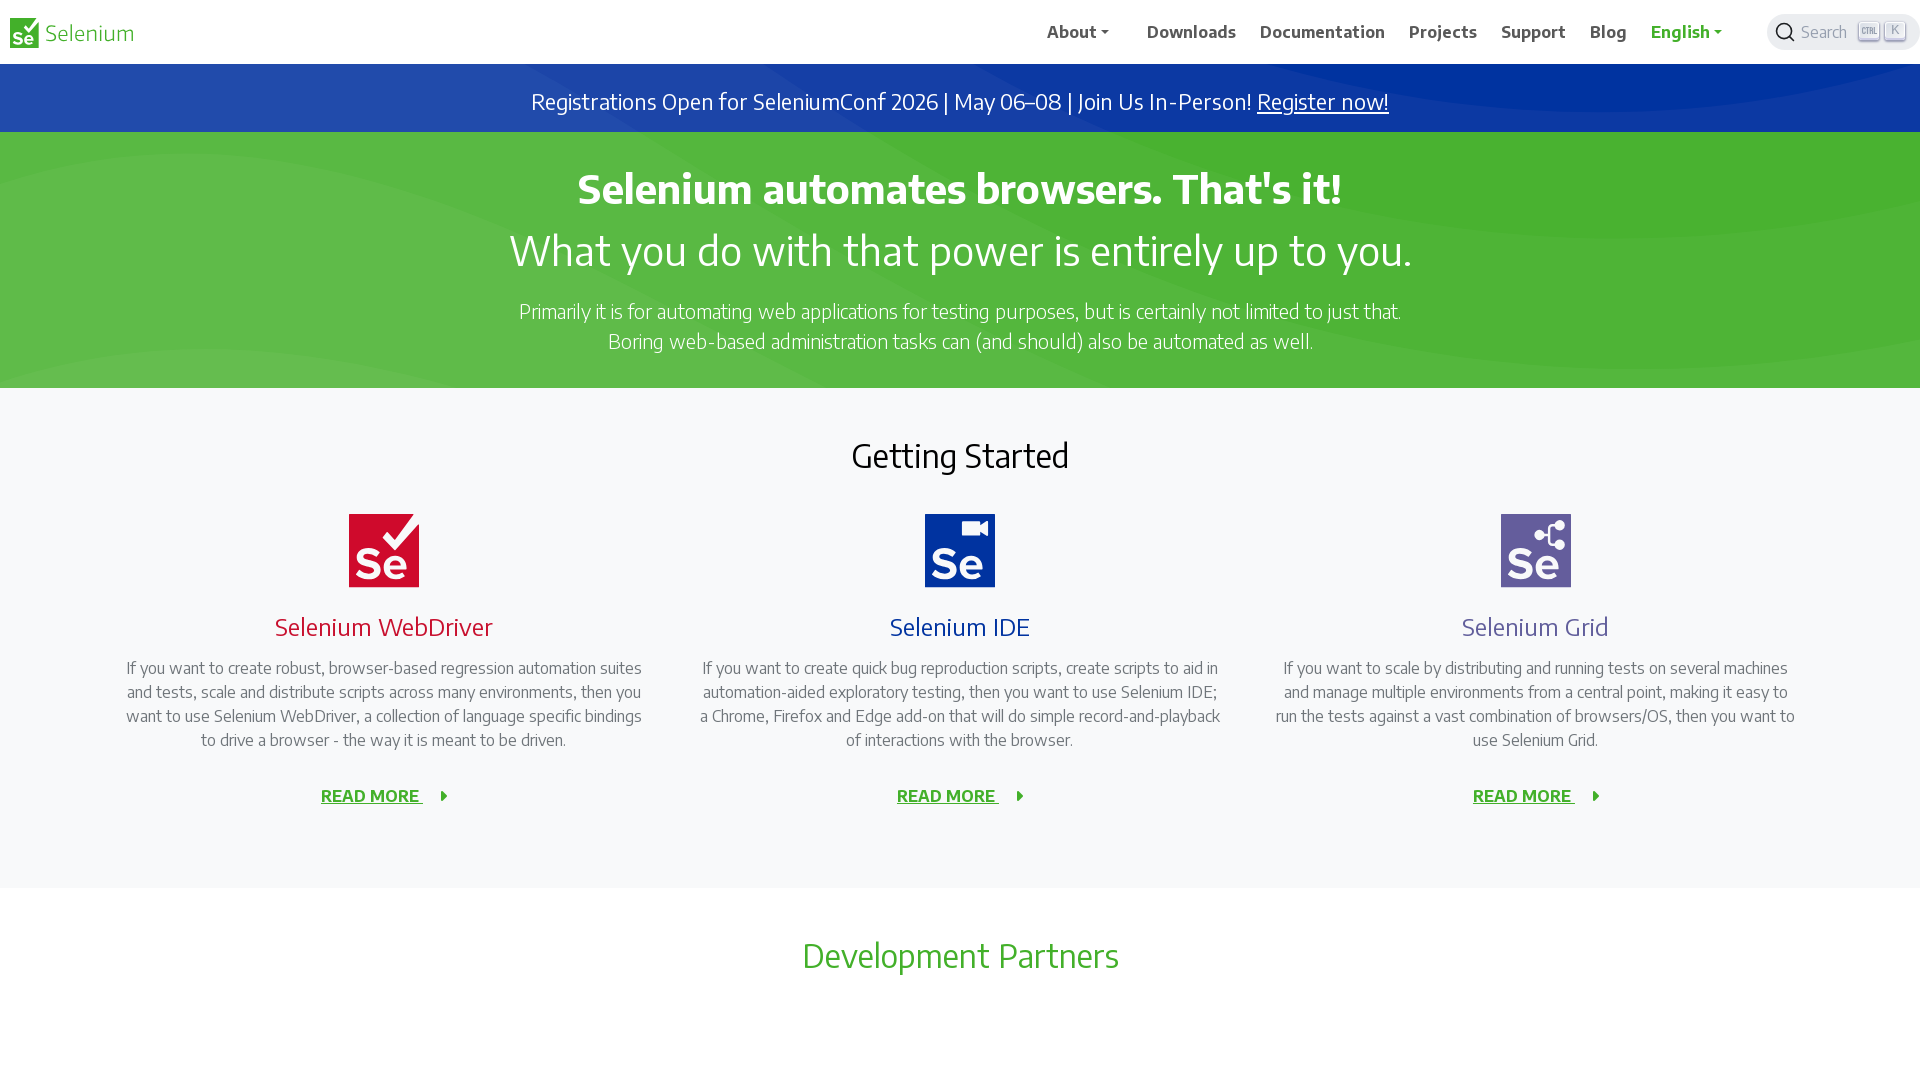

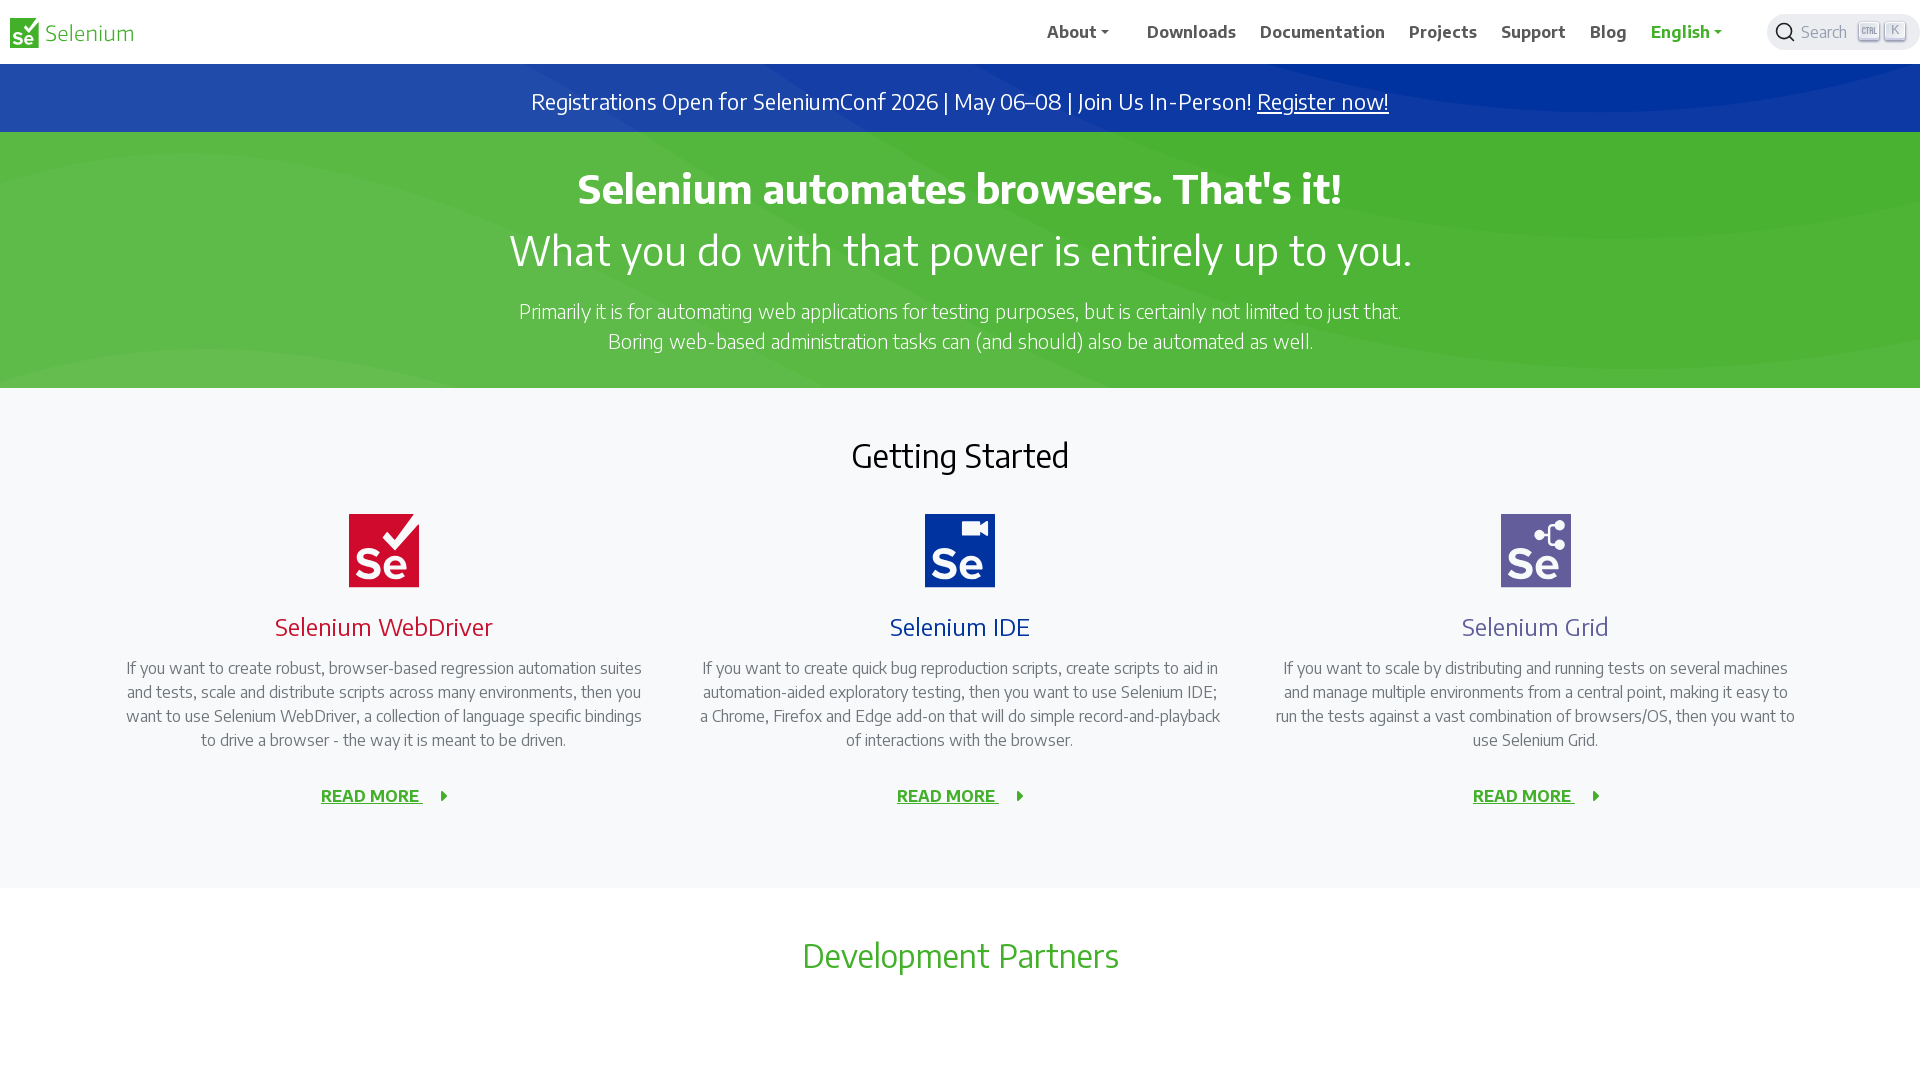